Tests the help section by clicking on help icon and expanding FAQ accordion

Starting URL: https://www.games.rs/

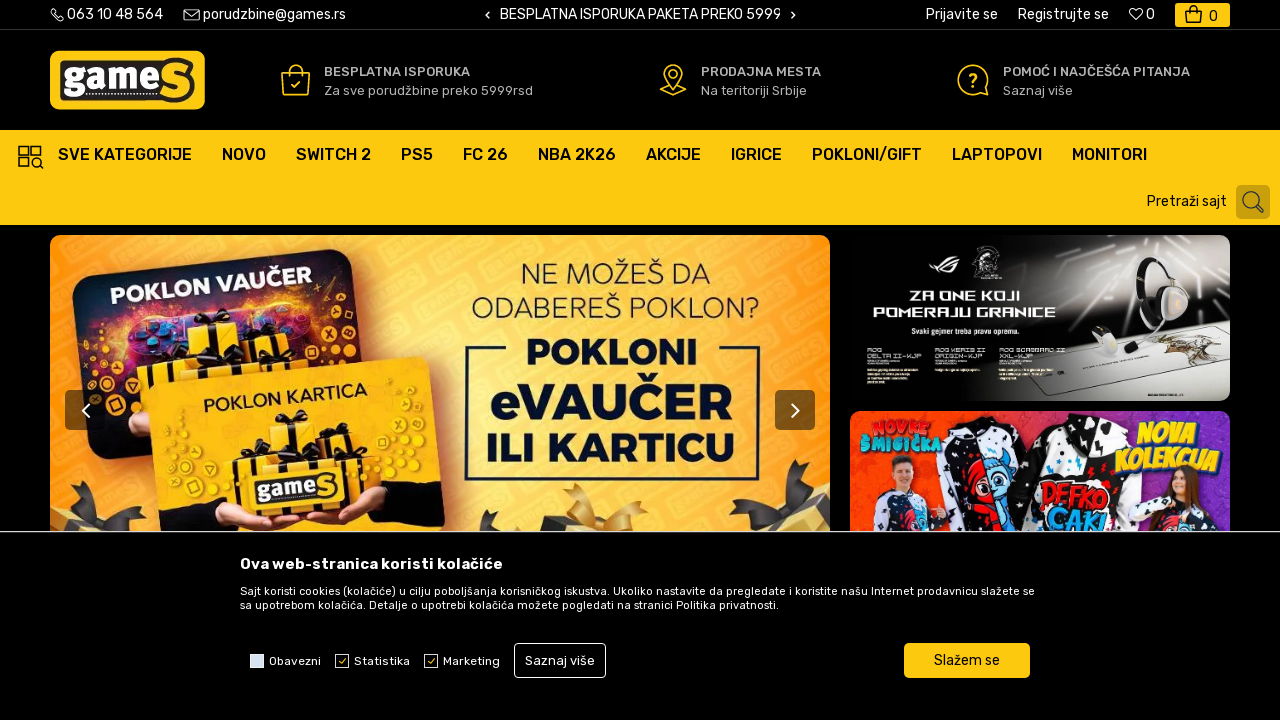

Clicked help icon in header at (1073, 80) on xpath=/html/body/header/div/div[3]/div/div[2]/div/div/div[3]
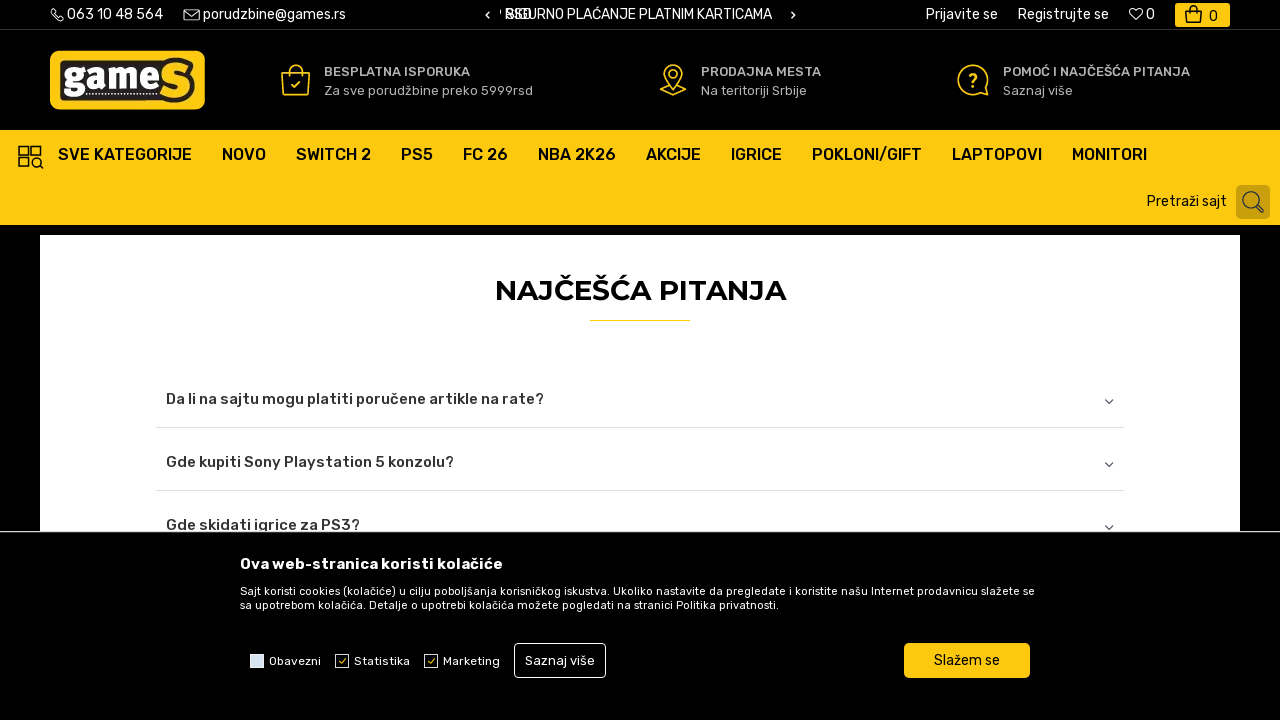

Clicked on FAQ accordion item to expand it at (640, 400) on xpath=//*[@id="accordion"]/div[1]/div[1]/h4/a
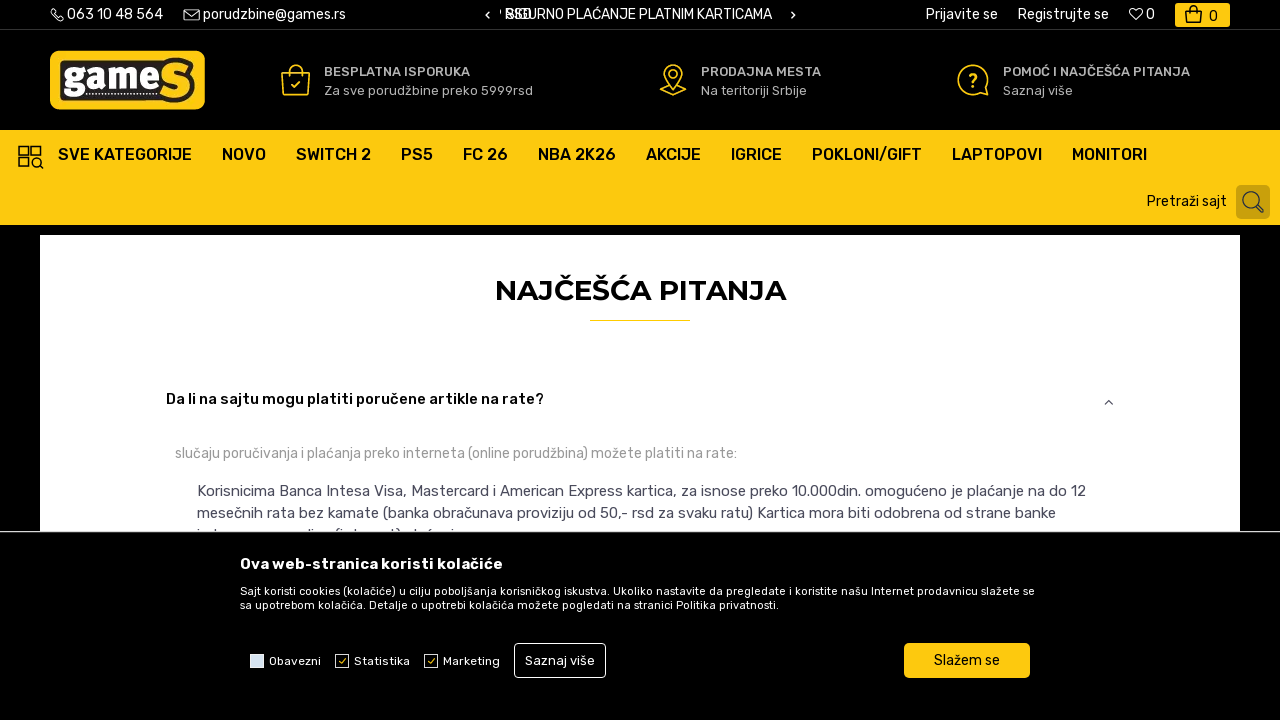

Help section heading loaded and visible
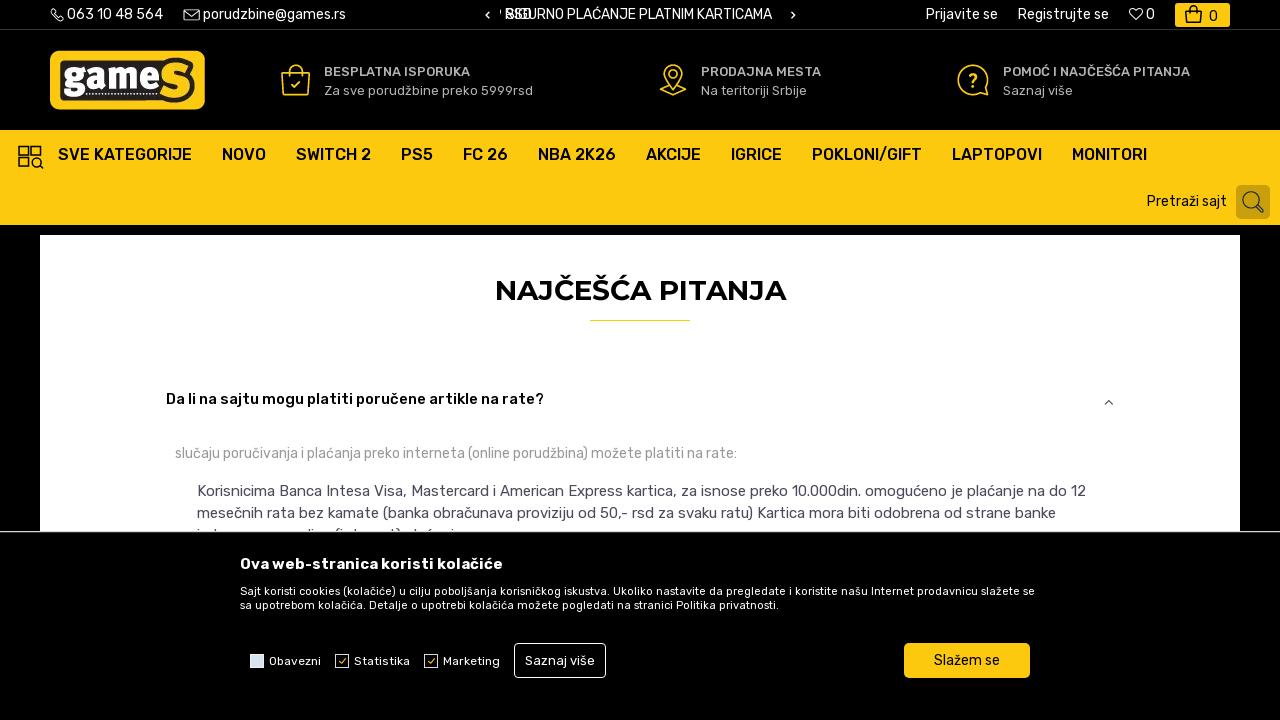

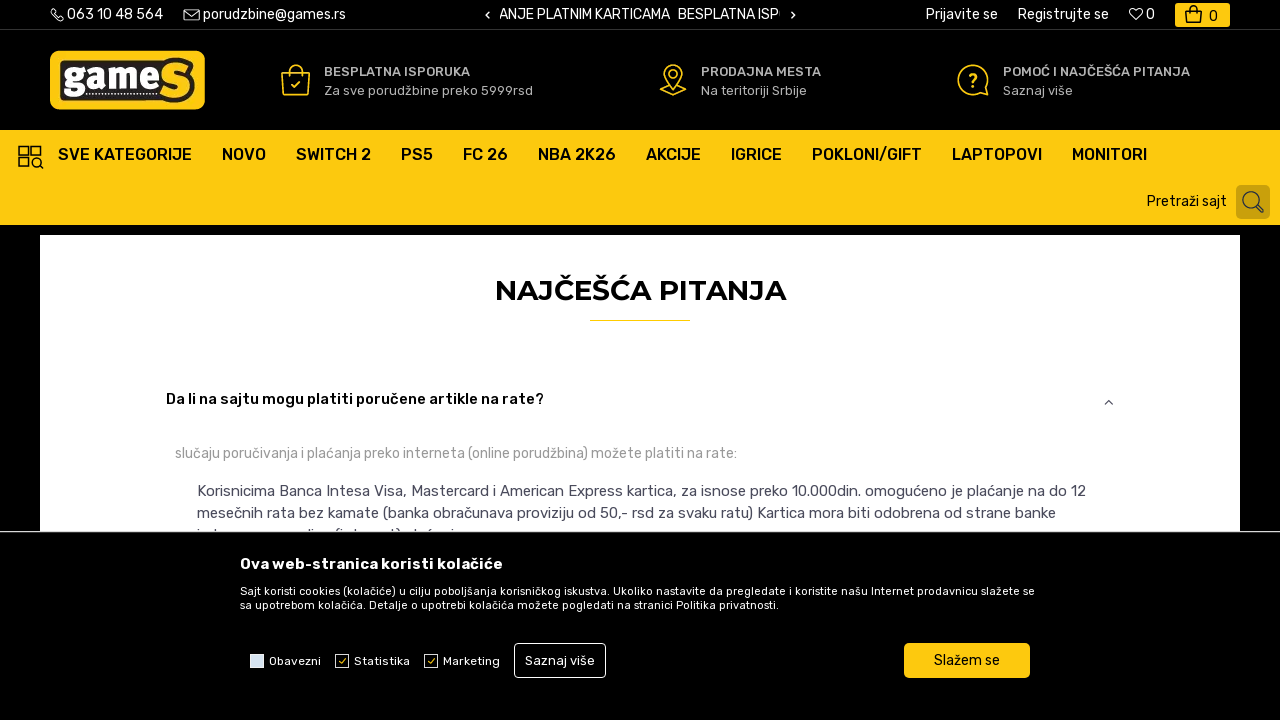